Tests multiple selection dropdown by selecting multiple ingredients and verifying the selections

Starting URL: https://igorsmasc.github.io/praticando_selects_radio_checkbox/

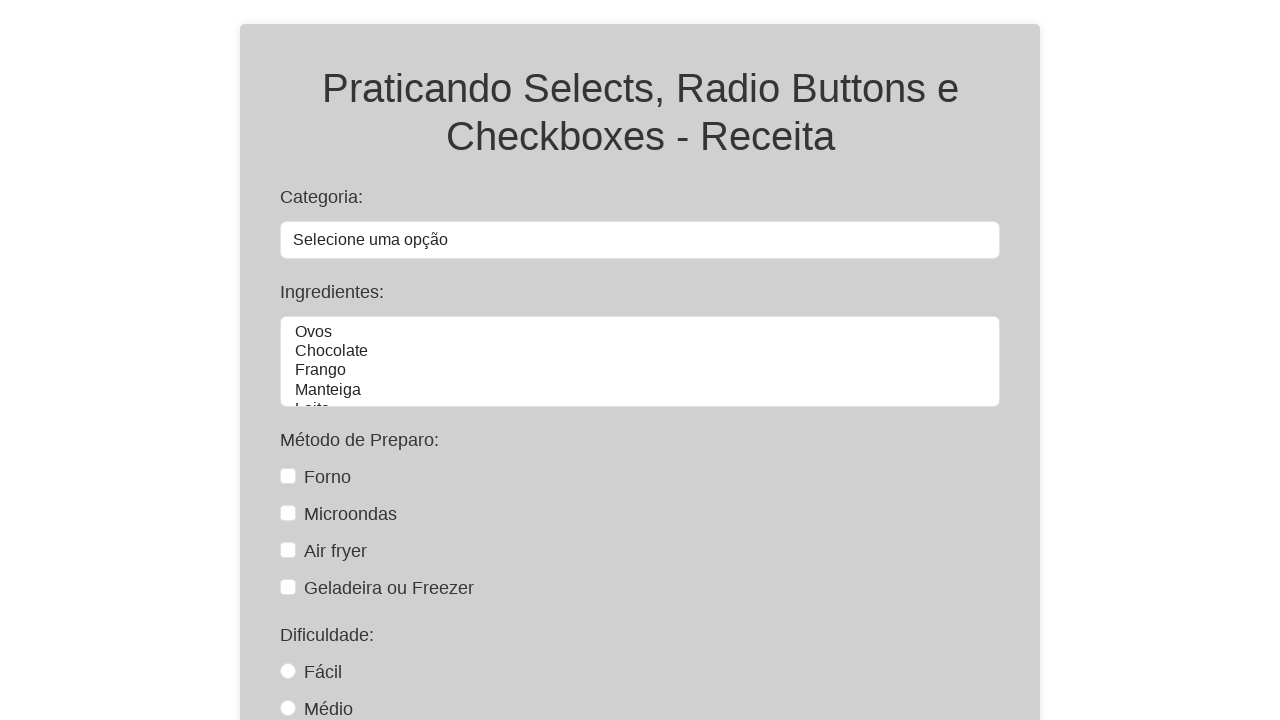

Navigated to the select/radio/checkbox practice page
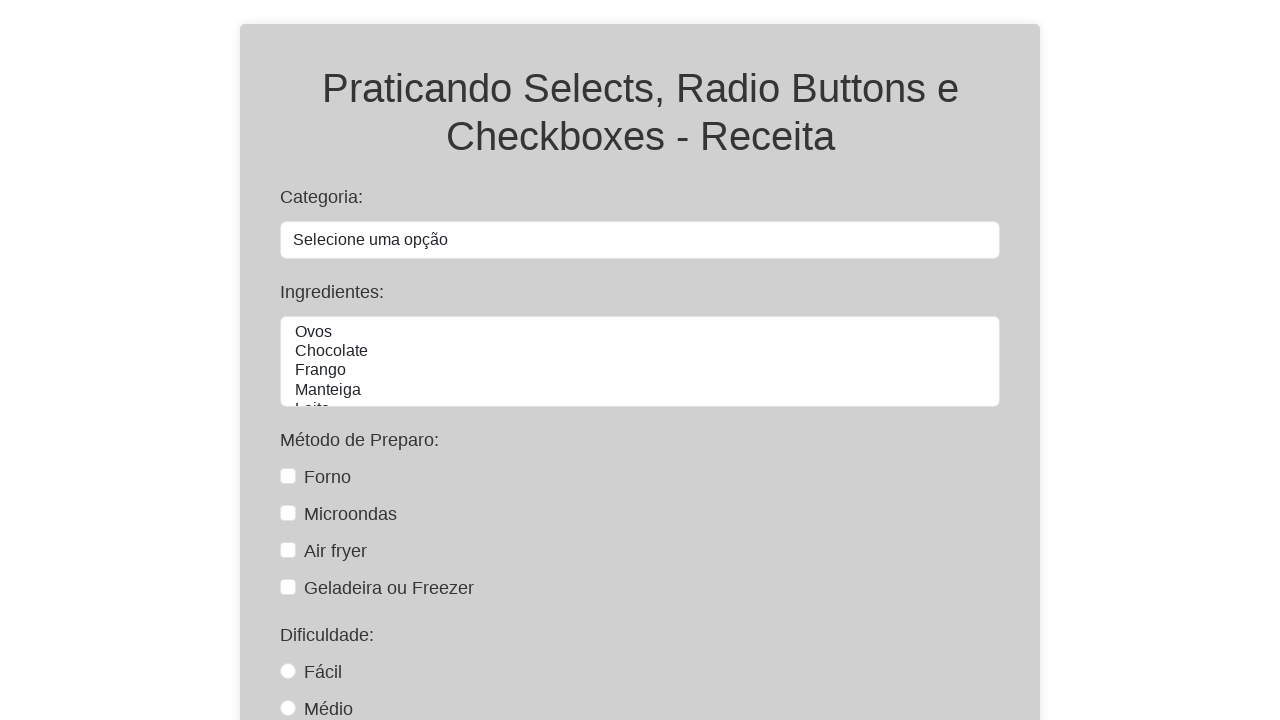

Selected multiple ingredients: Ovos and Frango from multi-select dropdown on #ingredientes
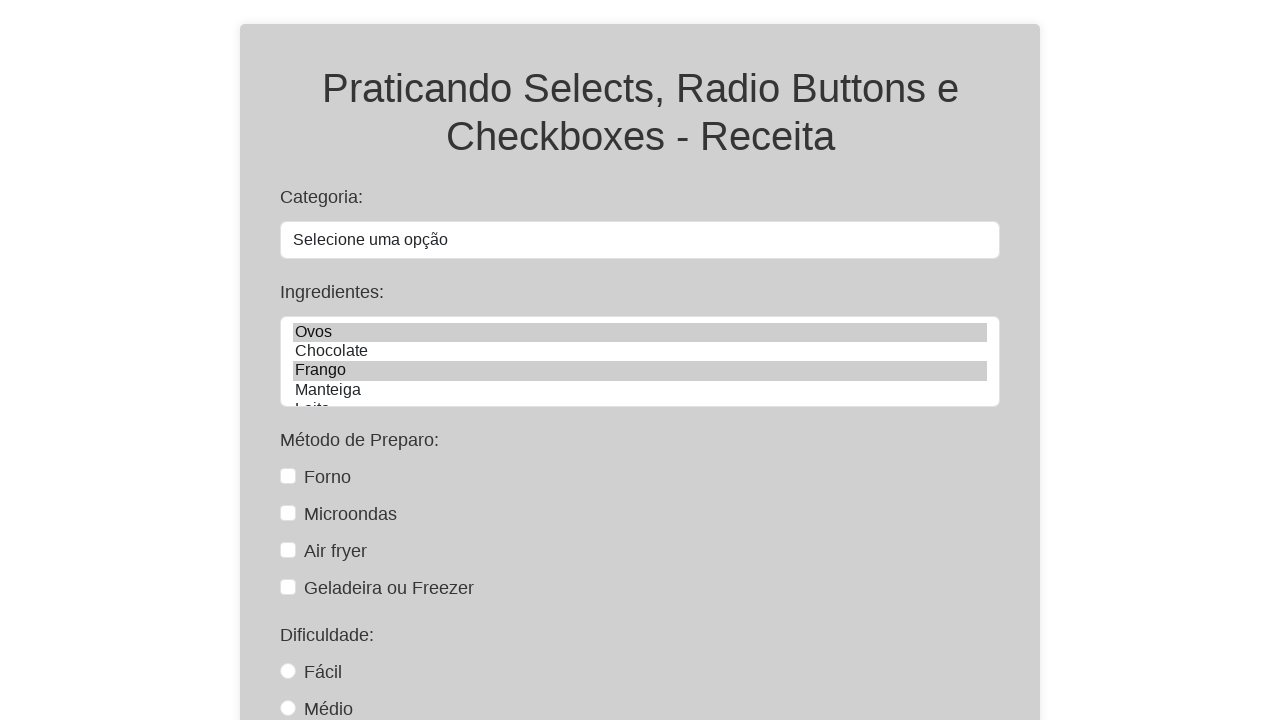

Waited for ingredient selections to be applied
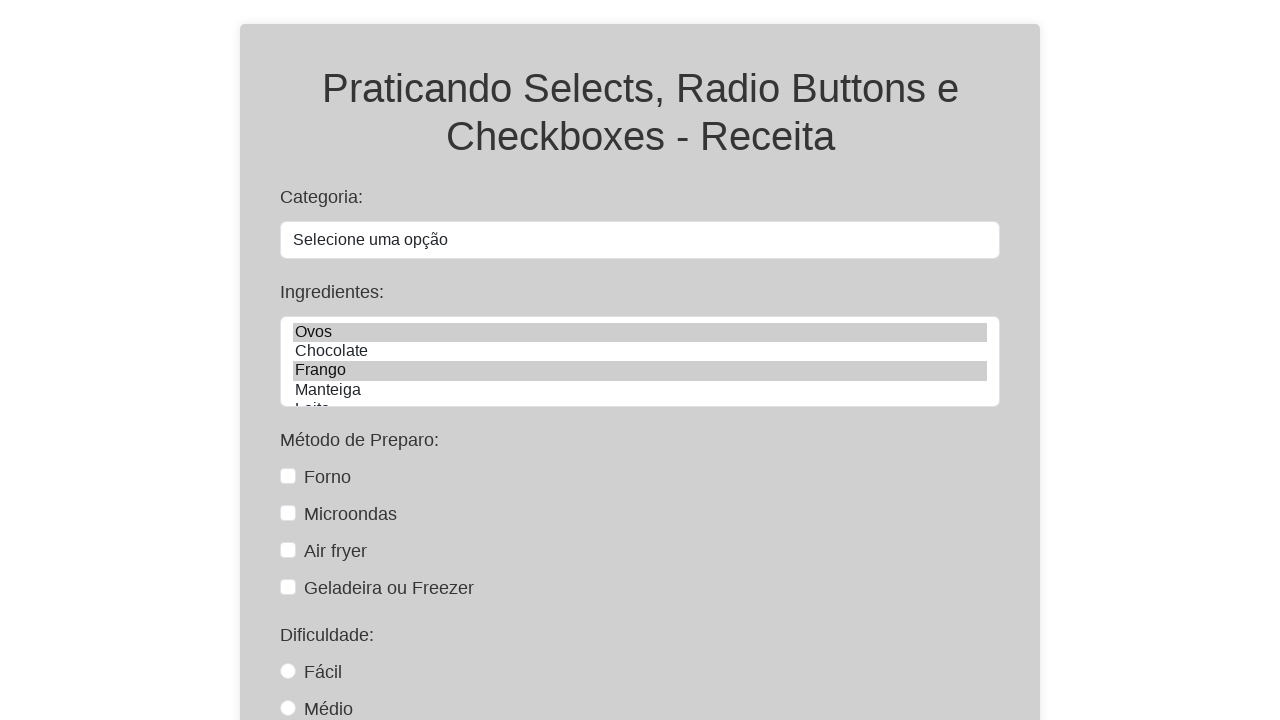

Verified selected ingredients: ['Ovos', 'Frango']
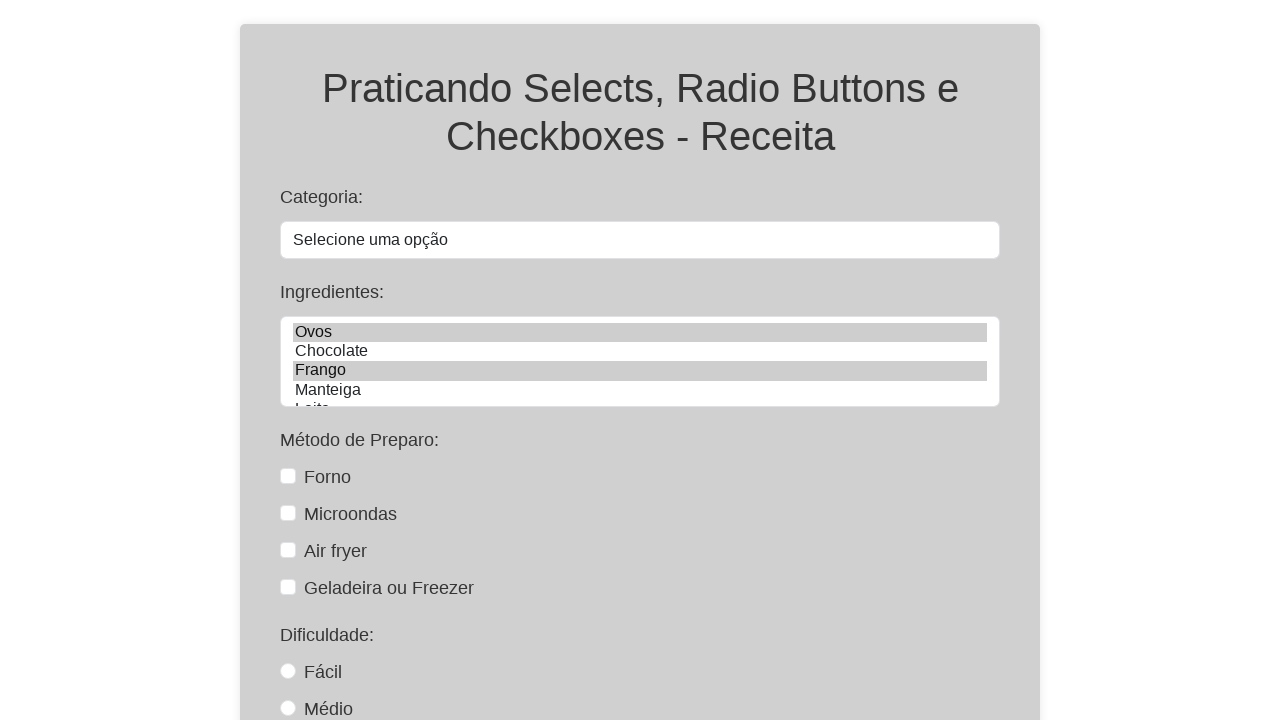

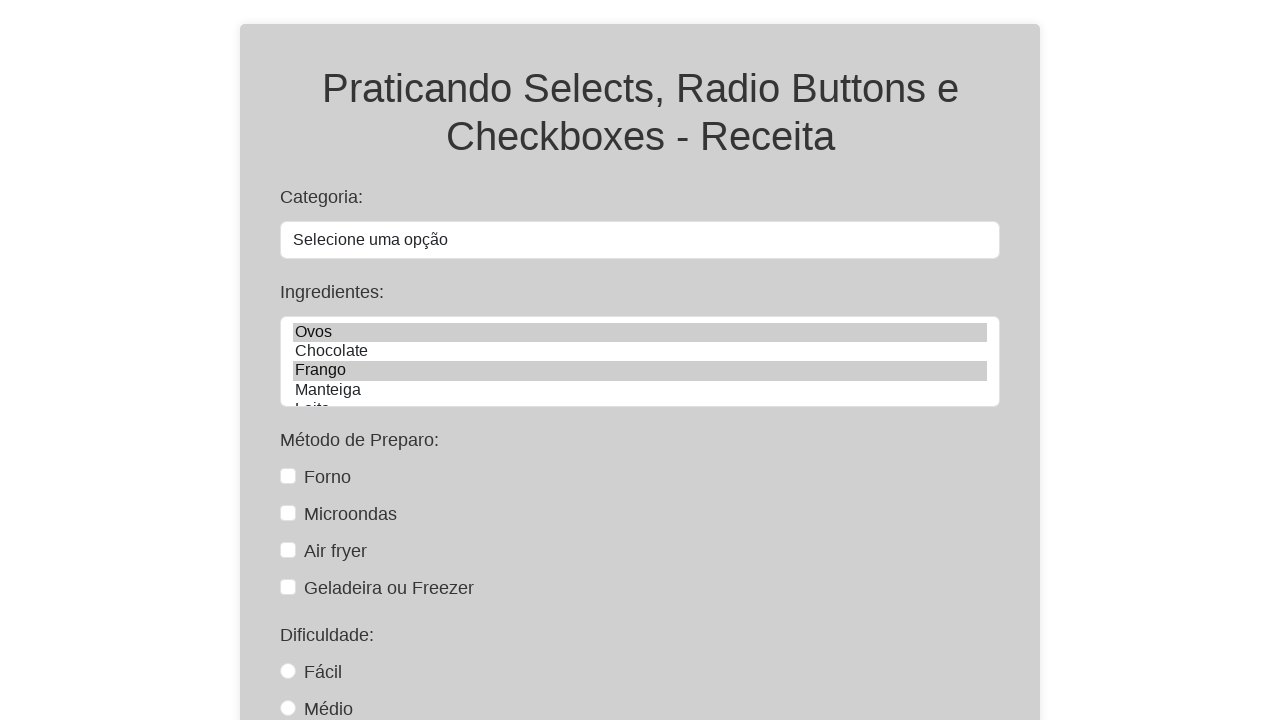